Tests alert handling functionality by clicking on alert trigger buttons and interacting with a prompt dialog to enter text

Starting URL: http://demo.automationtesting.in/Alerts.html

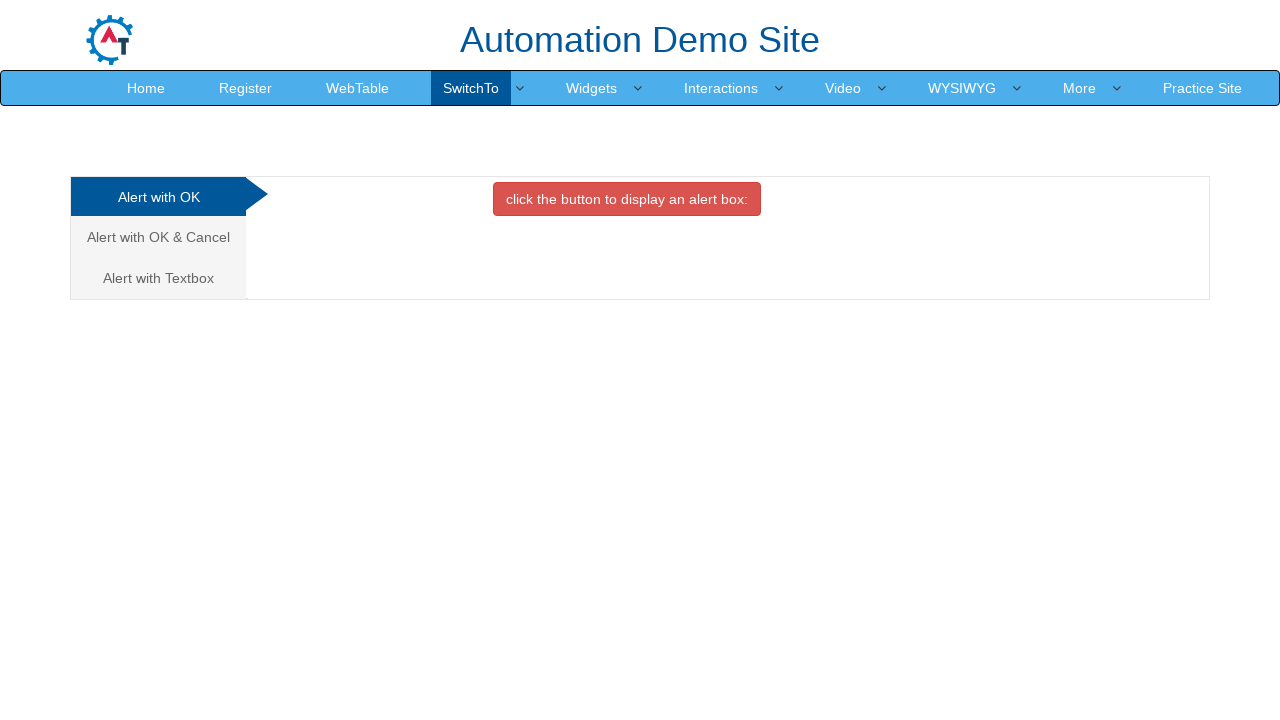

Clicked on 'Alert with Textbox' tab at (158, 278) on xpath=//a[text()='Alert with Textbox ']
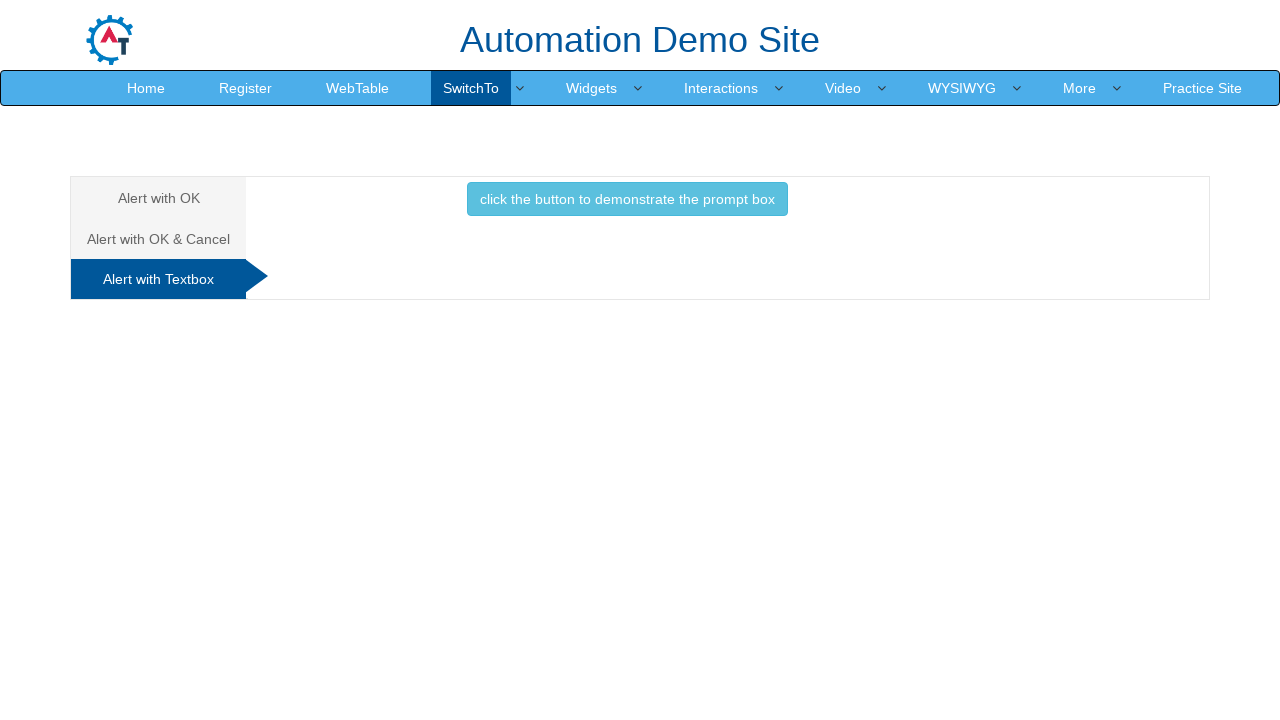

Clicked button to trigger prompt box at (627, 199) on xpath=//button[text()='click the button to demonstrate the prompt box ']
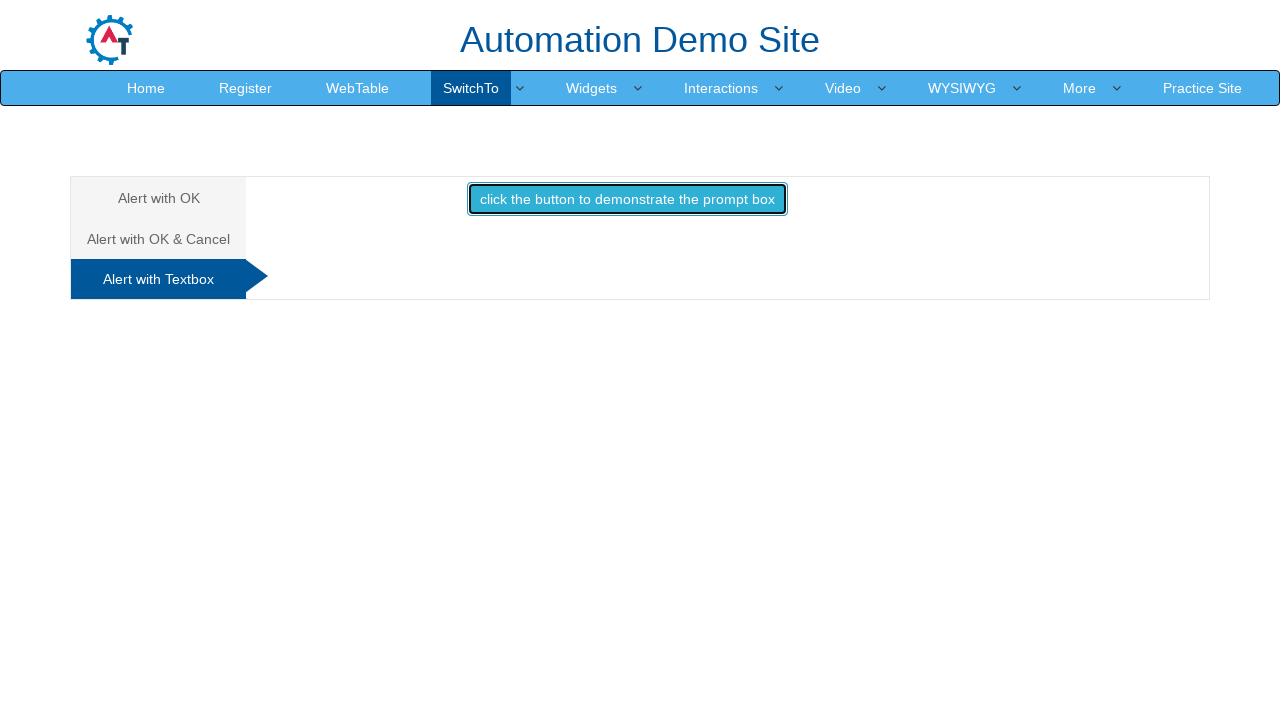

Set up dialog handler to accept prompt with text 'Priyanka'
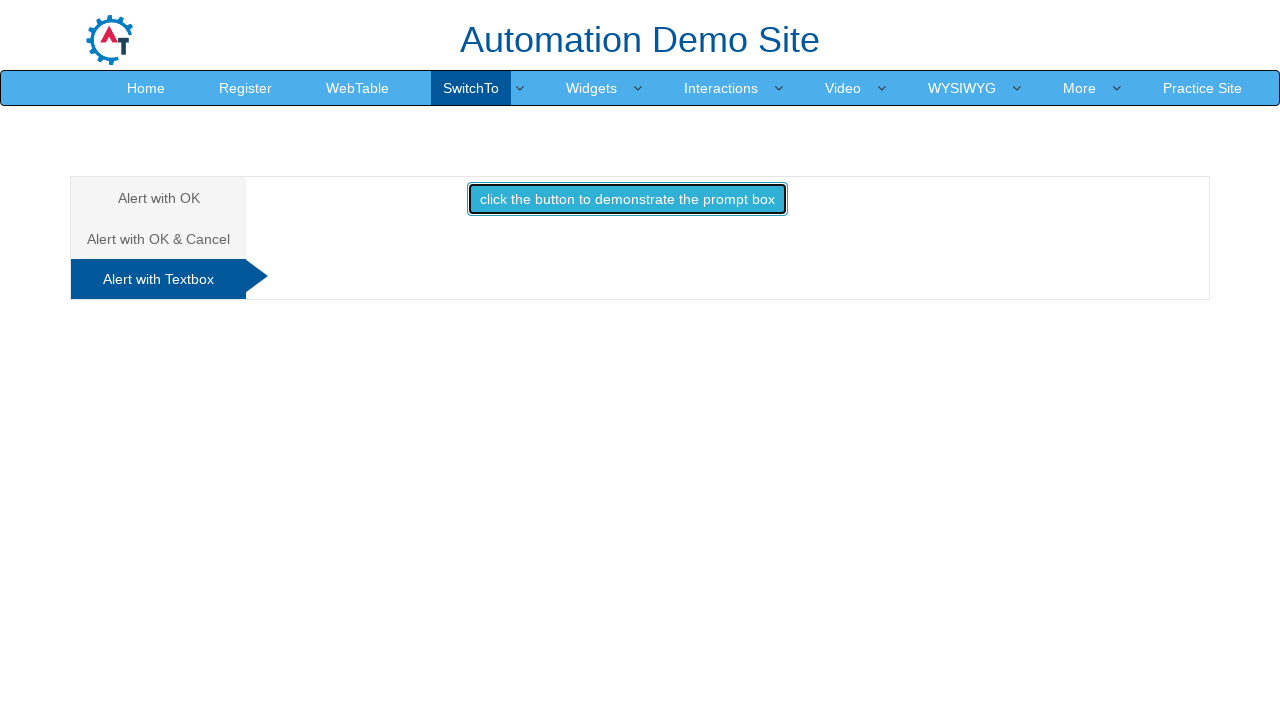

Retrieved result text from demo1 element: ''
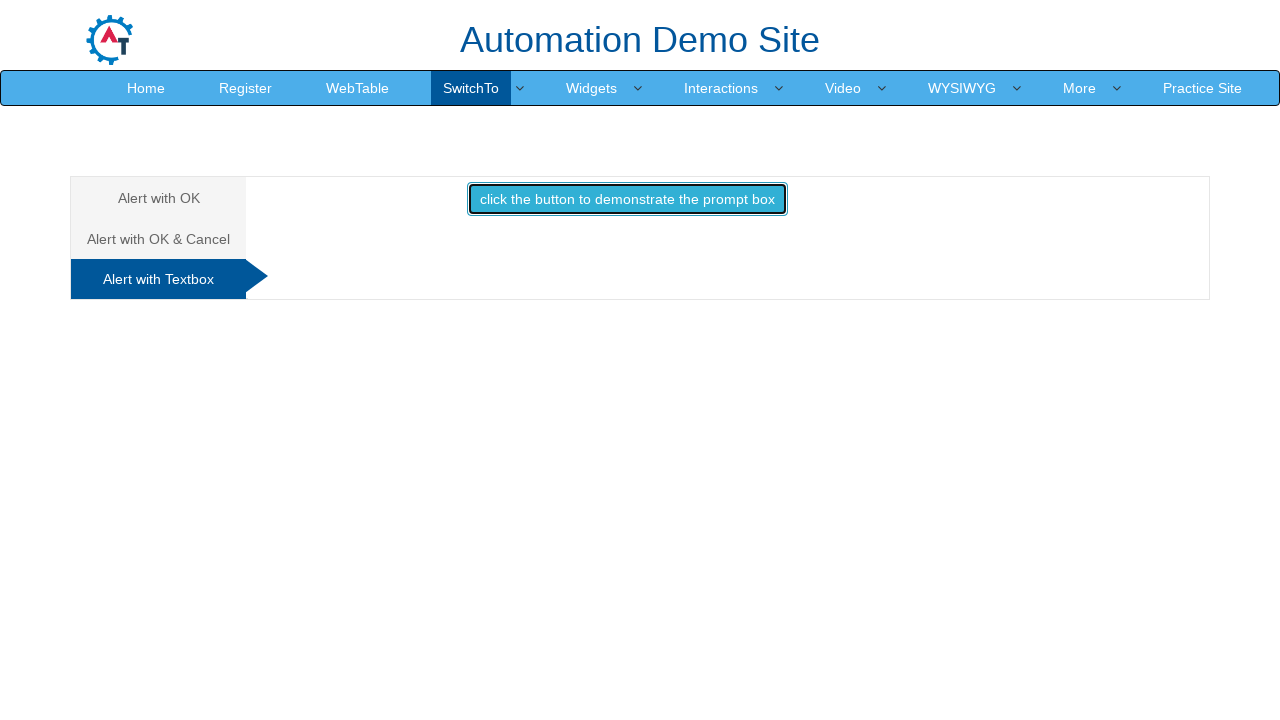

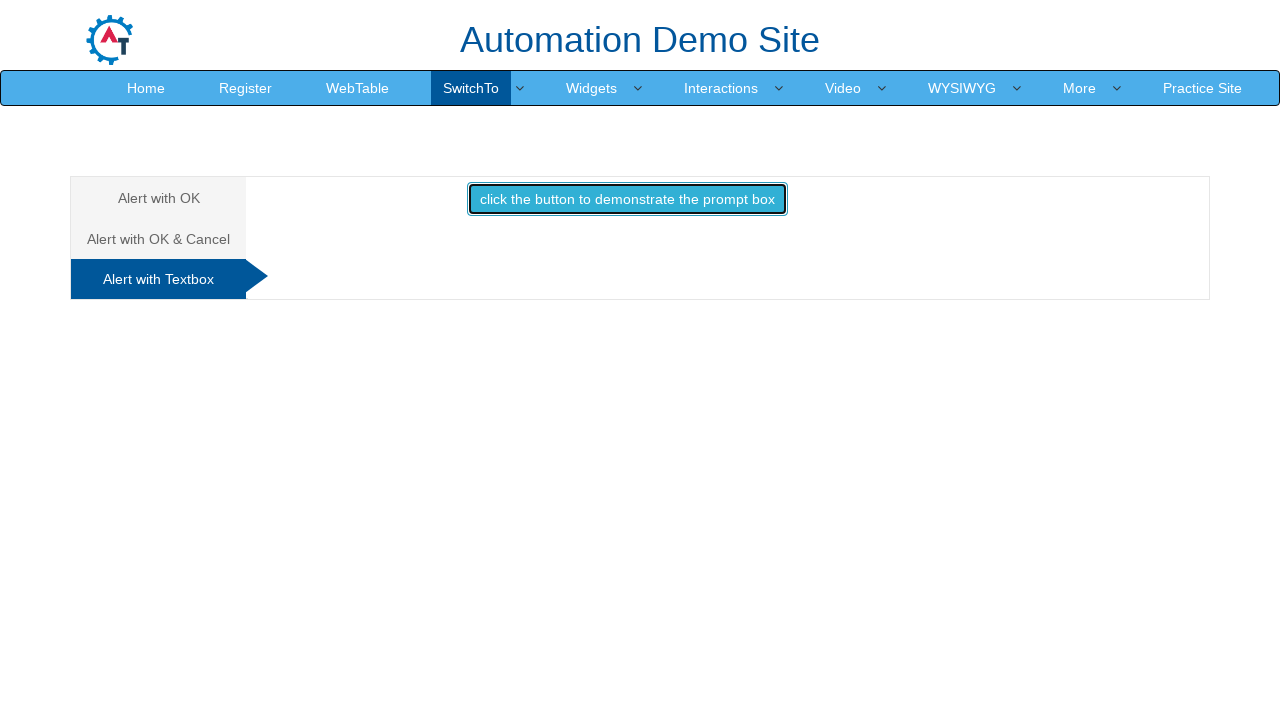